Tests static dropdown functionality by selecting options using three different methods: by index, by visible text, and by value attribute

Starting URL: https://rahulshettyacademy.com/dropdownsPractise/

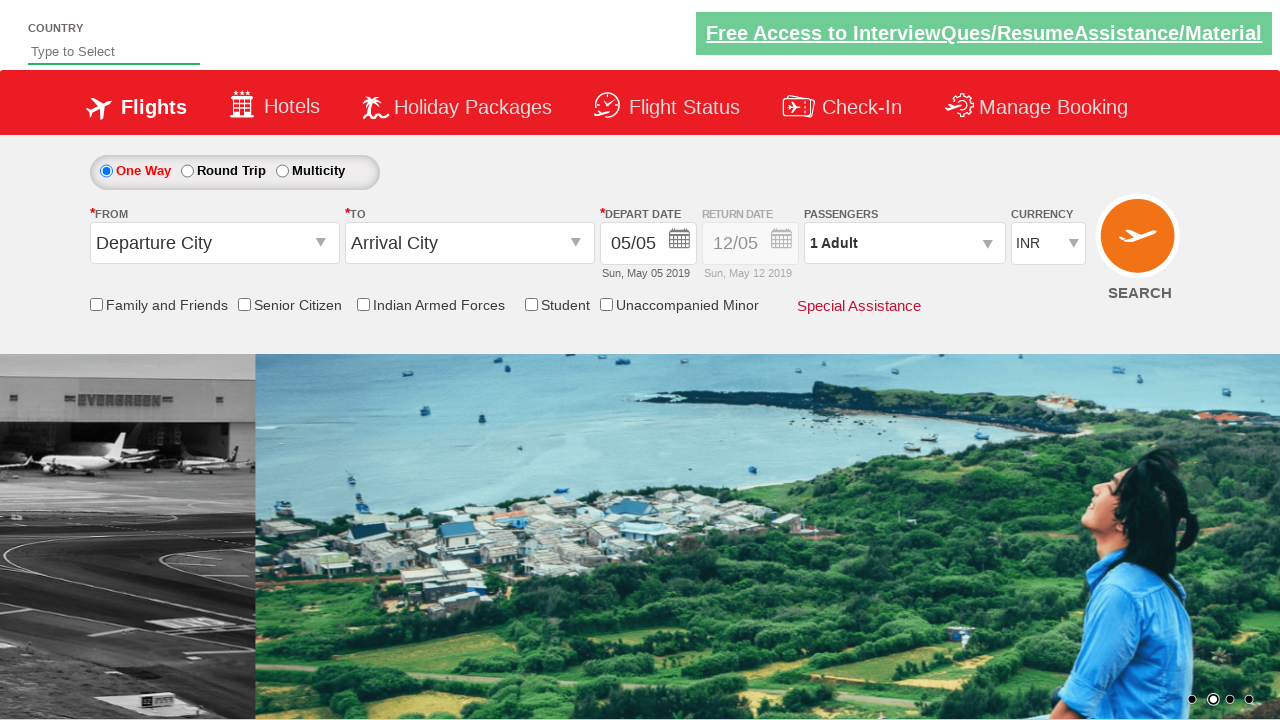

Navigated to dropdowns practice page
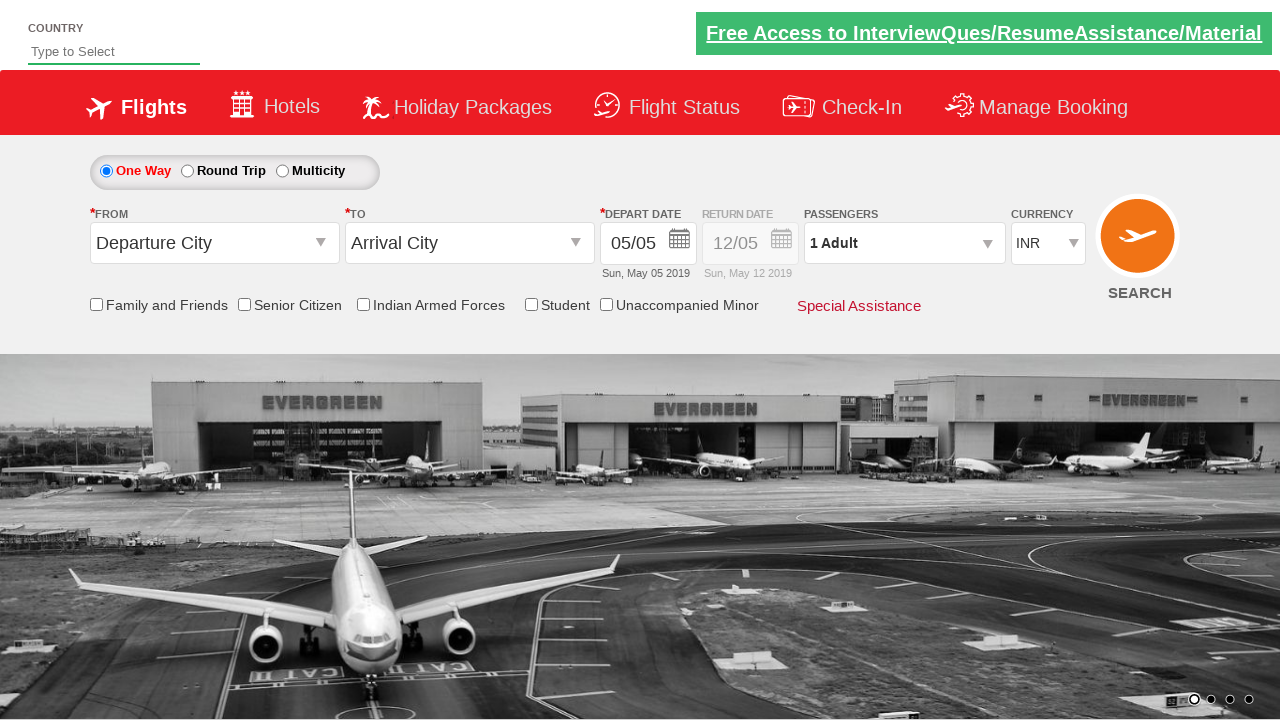

Selected dropdown option by index 3 (4th option) on #ctl00_mainContent_DropDownListCurrency
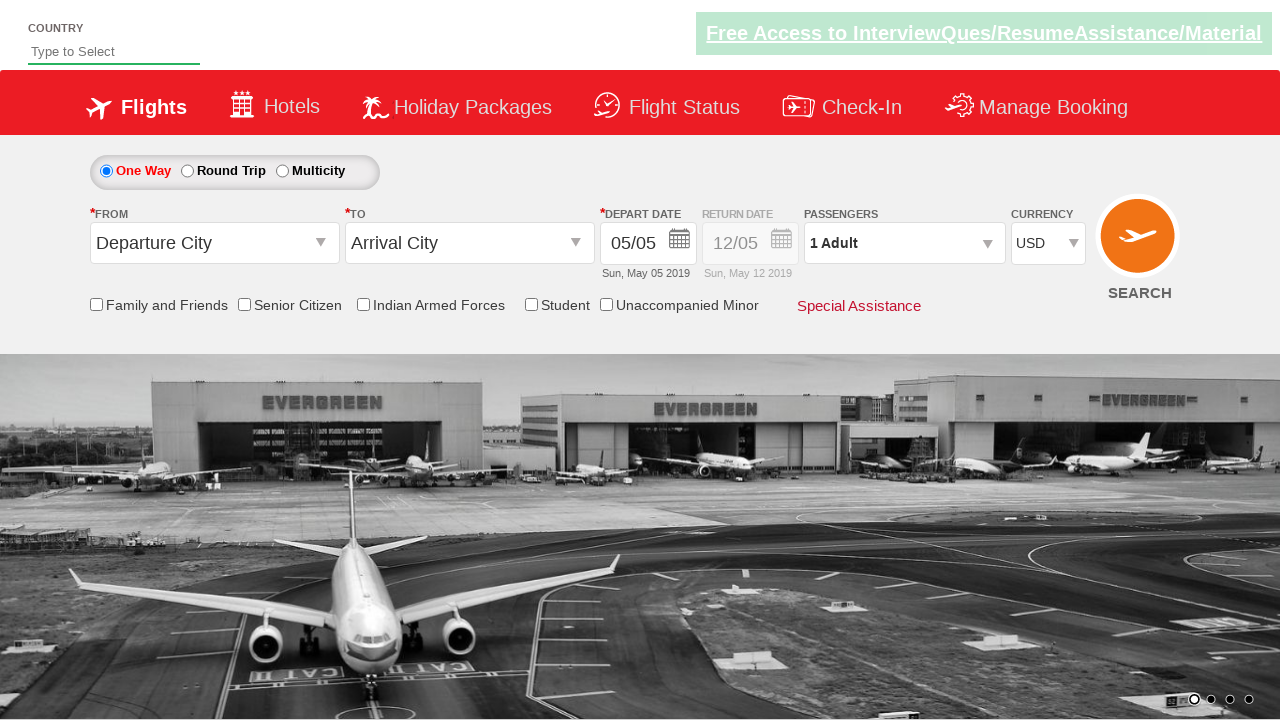

Selected dropdown option by visible text 'AED' on #ctl00_mainContent_DropDownListCurrency
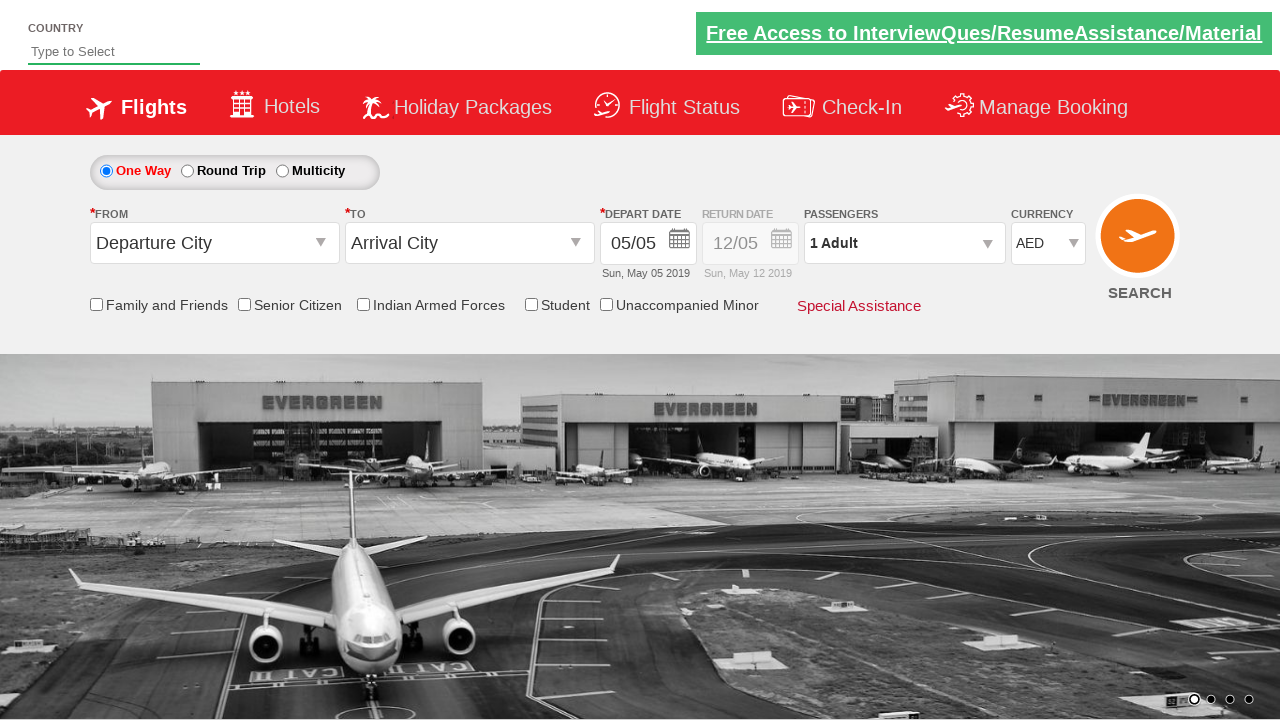

Selected dropdown option by value 'INR' on #ctl00_mainContent_DropDownListCurrency
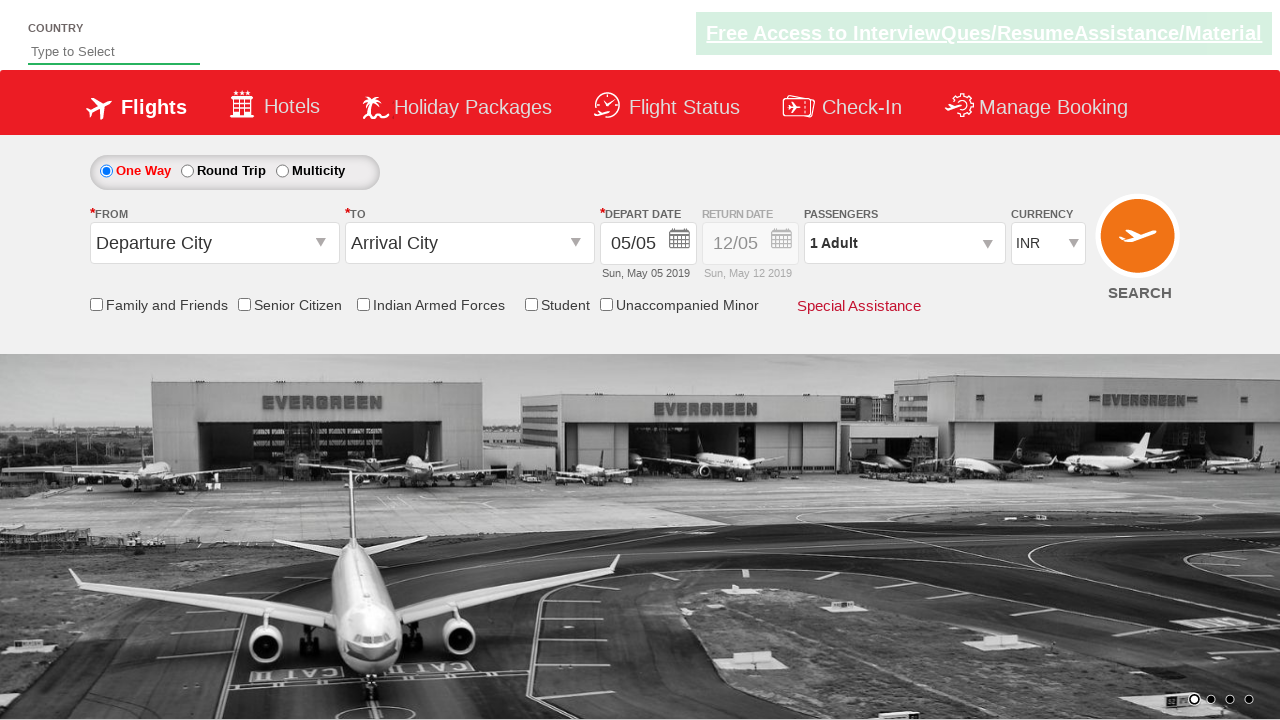

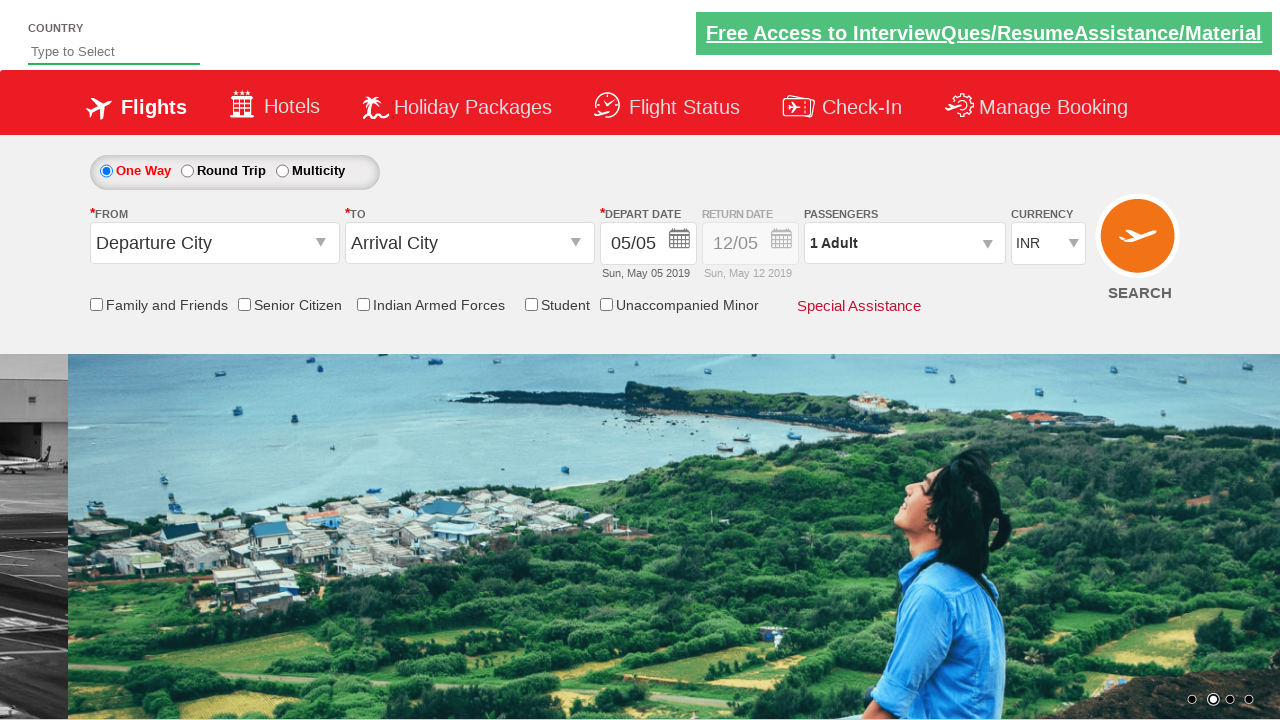